Tests multiple tab handling by navigating to the Multiple tab section, opening multiple tabs, filling a form in one tab, and extracting text from another

Starting URL: https://demo.automationtesting.in/Windows.html

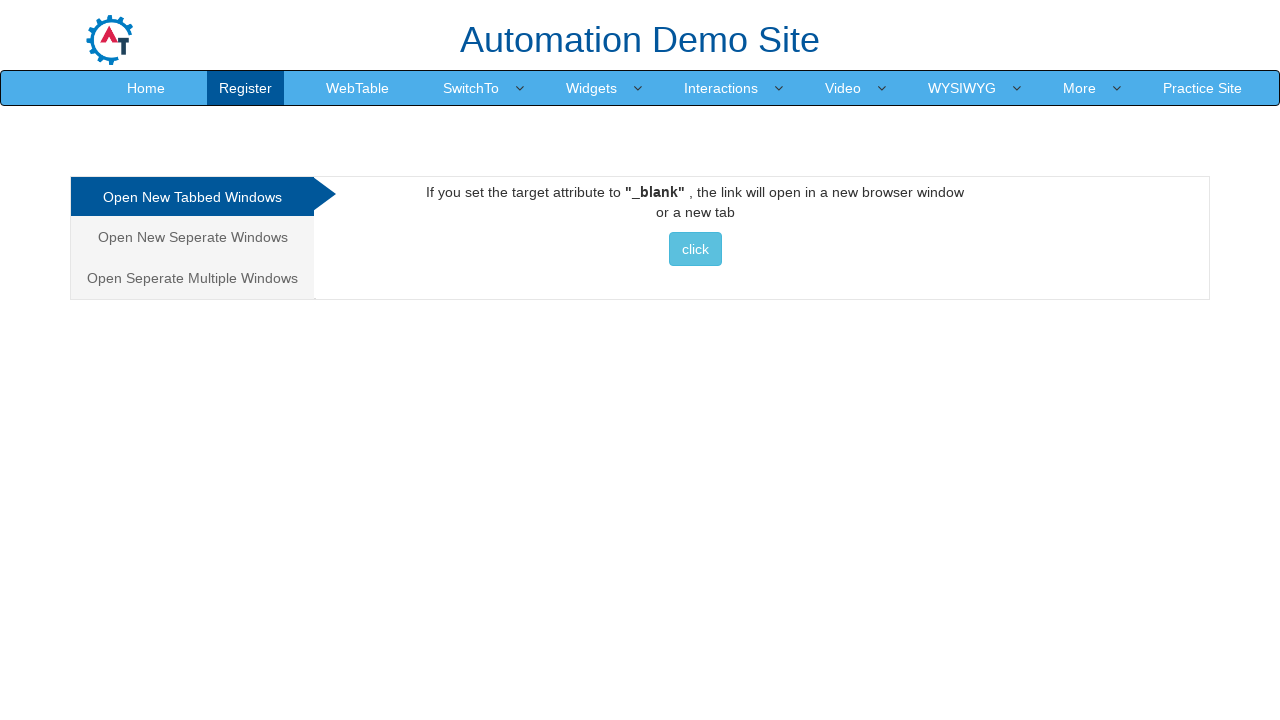

Clicked on the Multiple tab section at (192, 278) on a[href="#Multiple"]
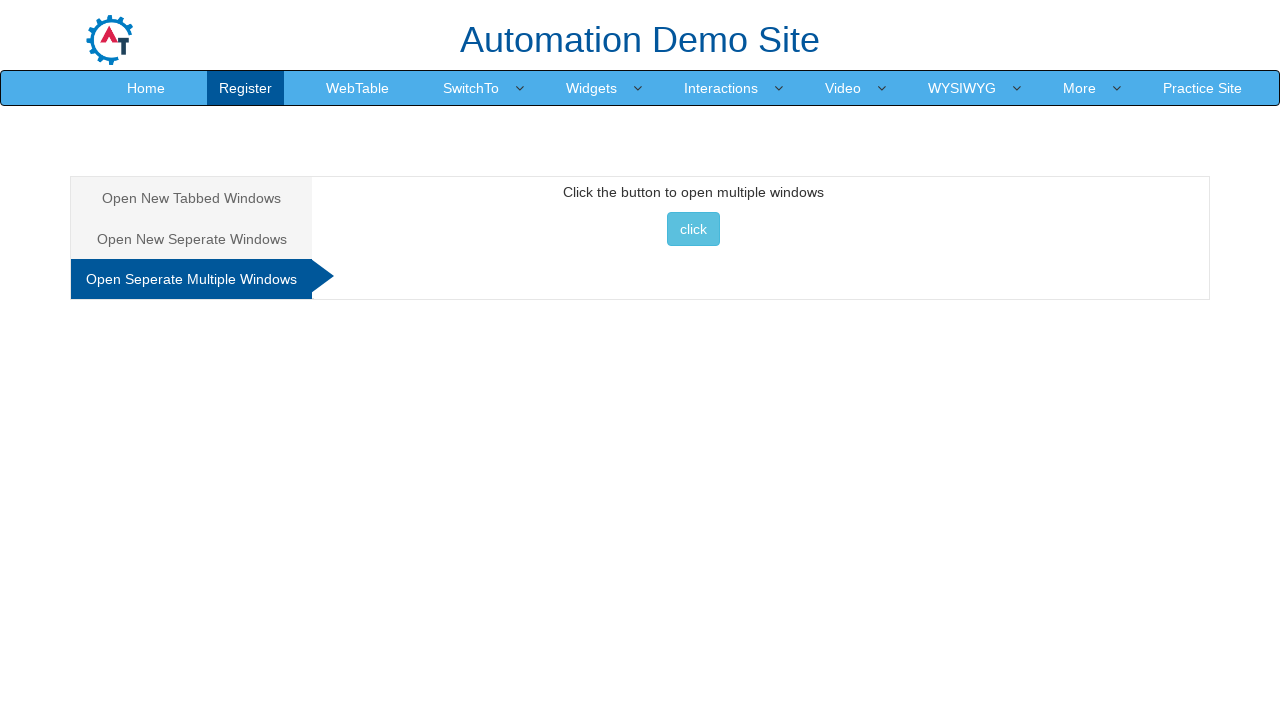

Clicked button to open multiple tabs and captured popup at (693, 229) on button[onclick="multiwindow()"]
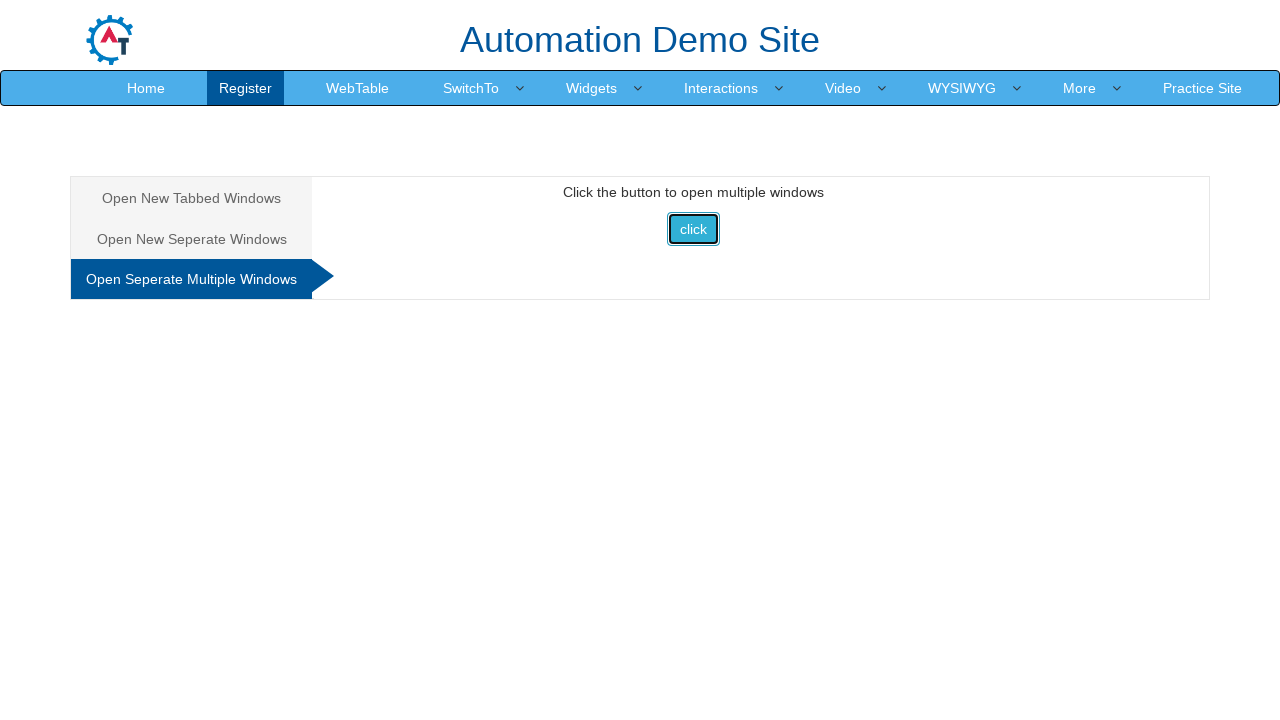

New tab loaded successfully
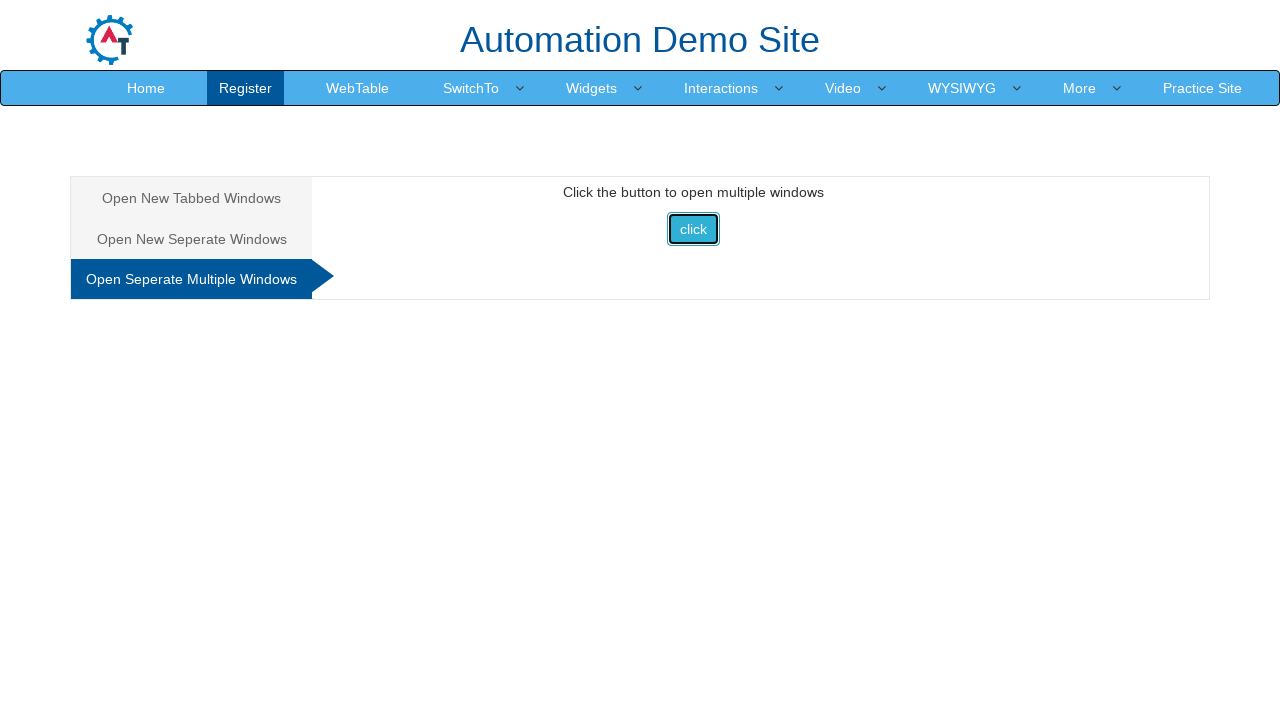

Retrieved all pages from the context
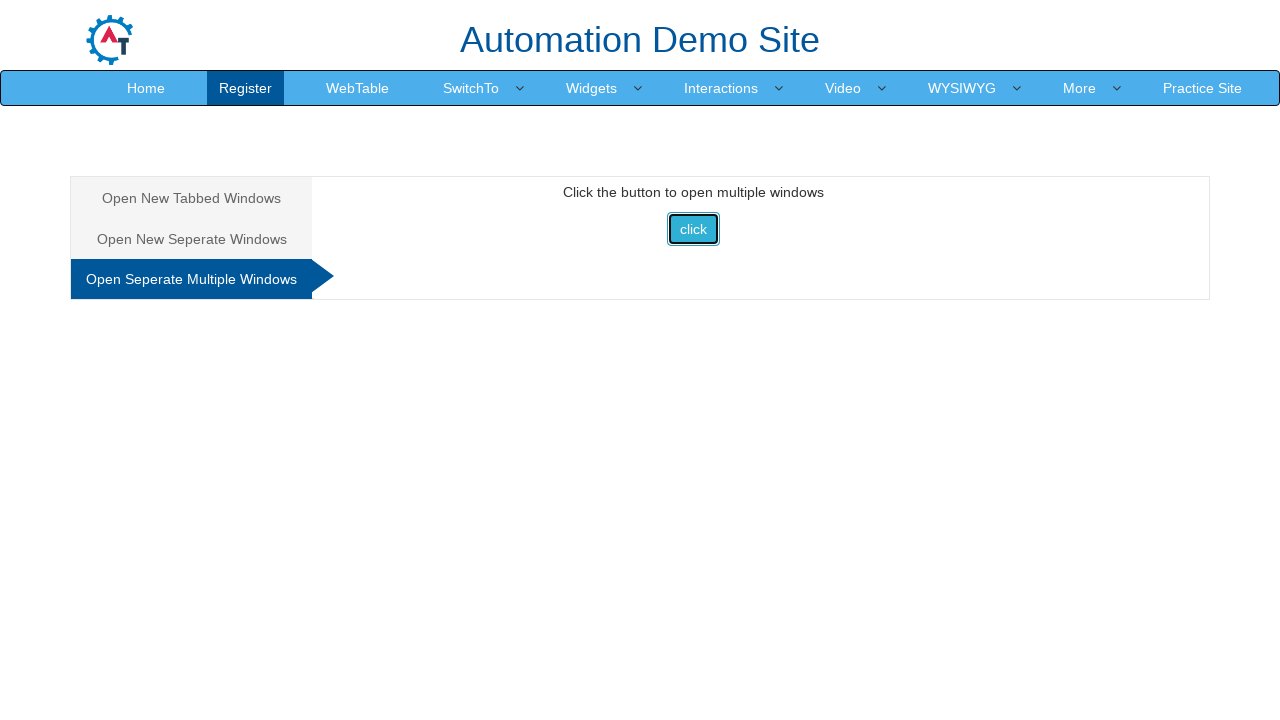

Filled email field with 'test@example.com' in the third tab on #email
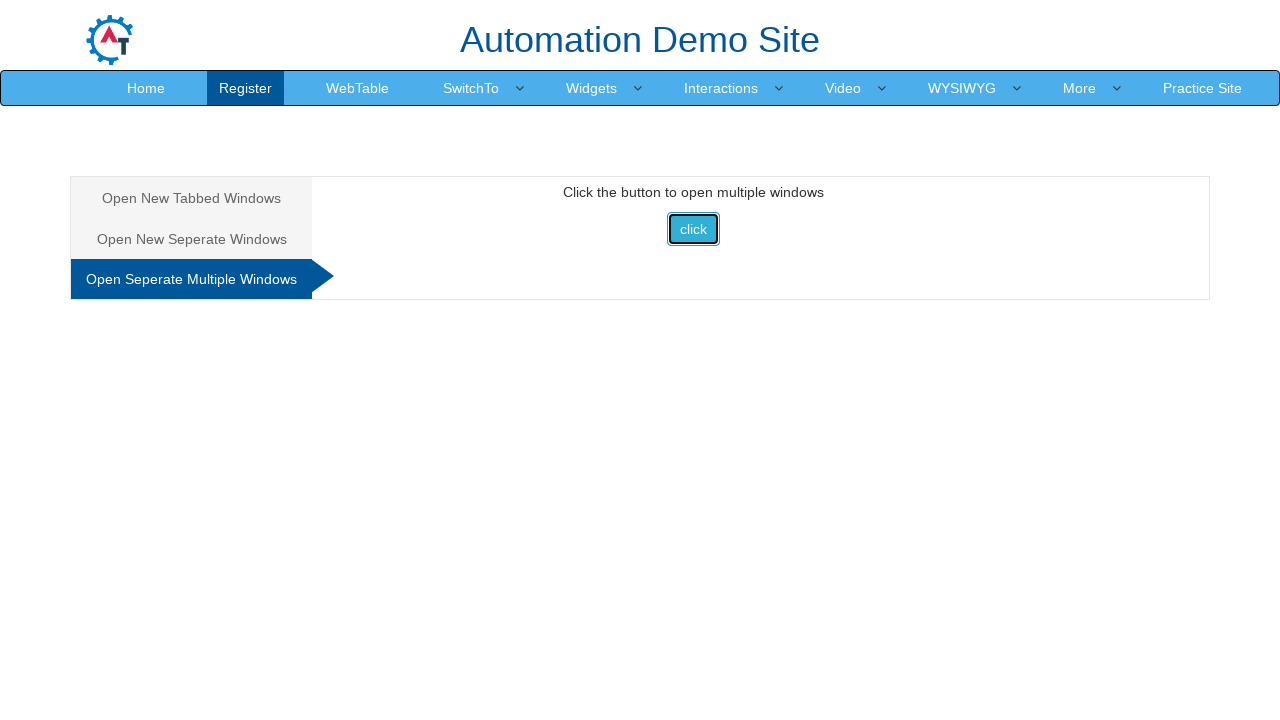

Extracted text from second tab: 'Selenium automates browsers. That's it!'
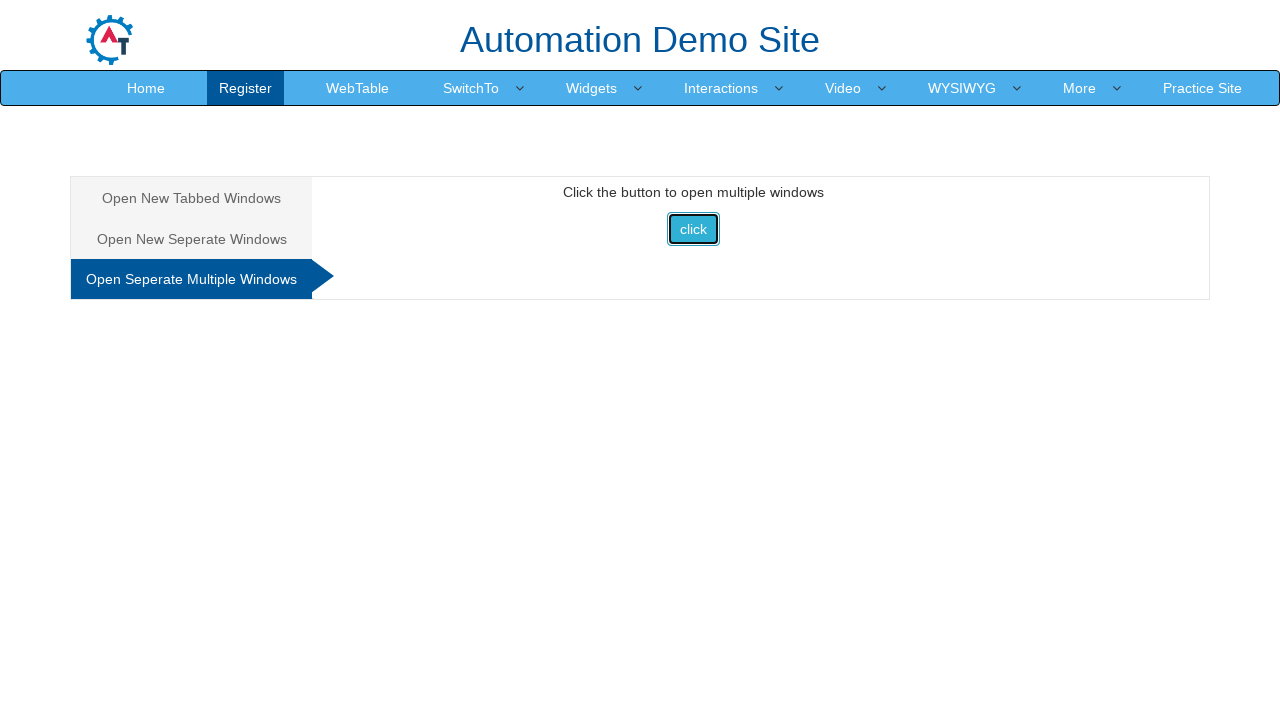

Closed the second tab
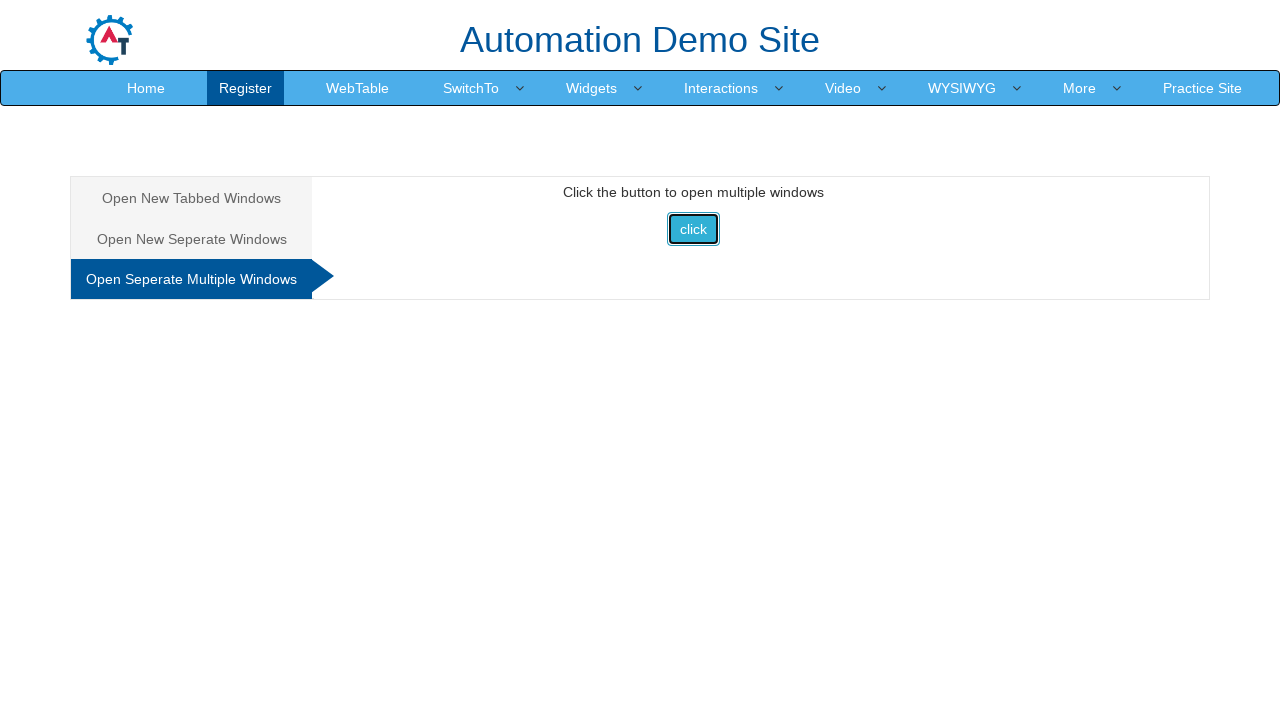

Closed the third tab
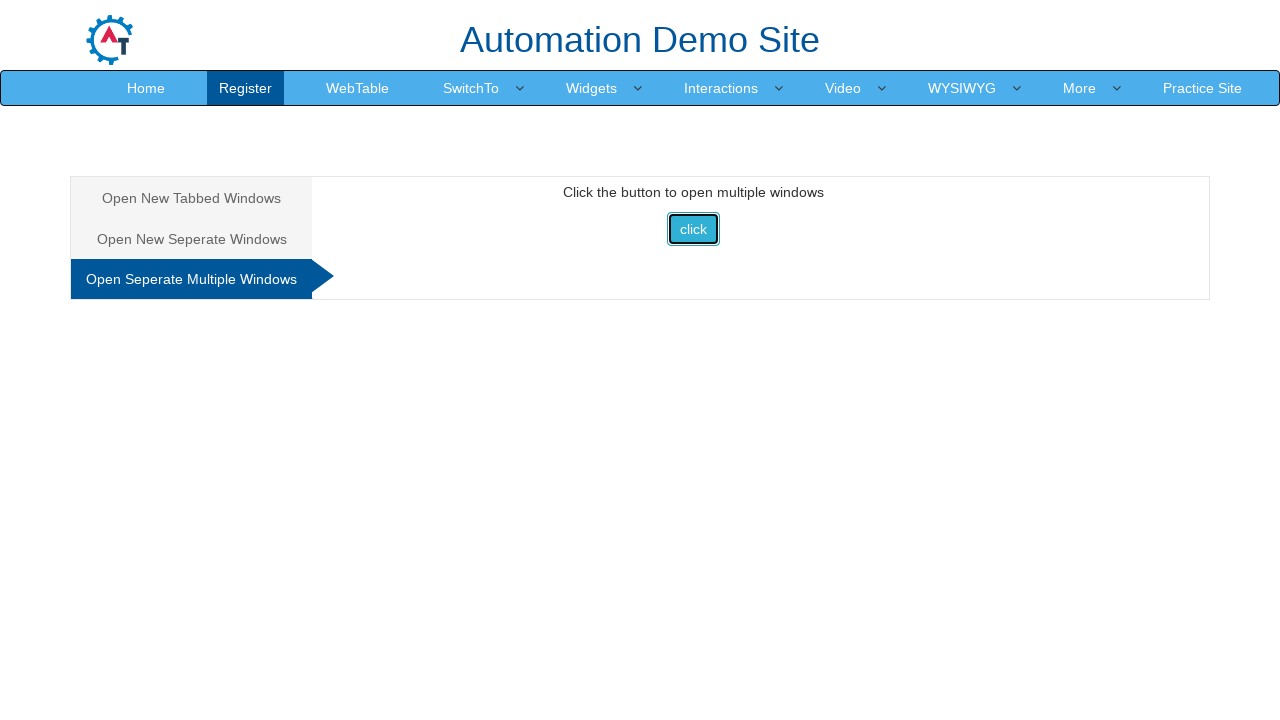

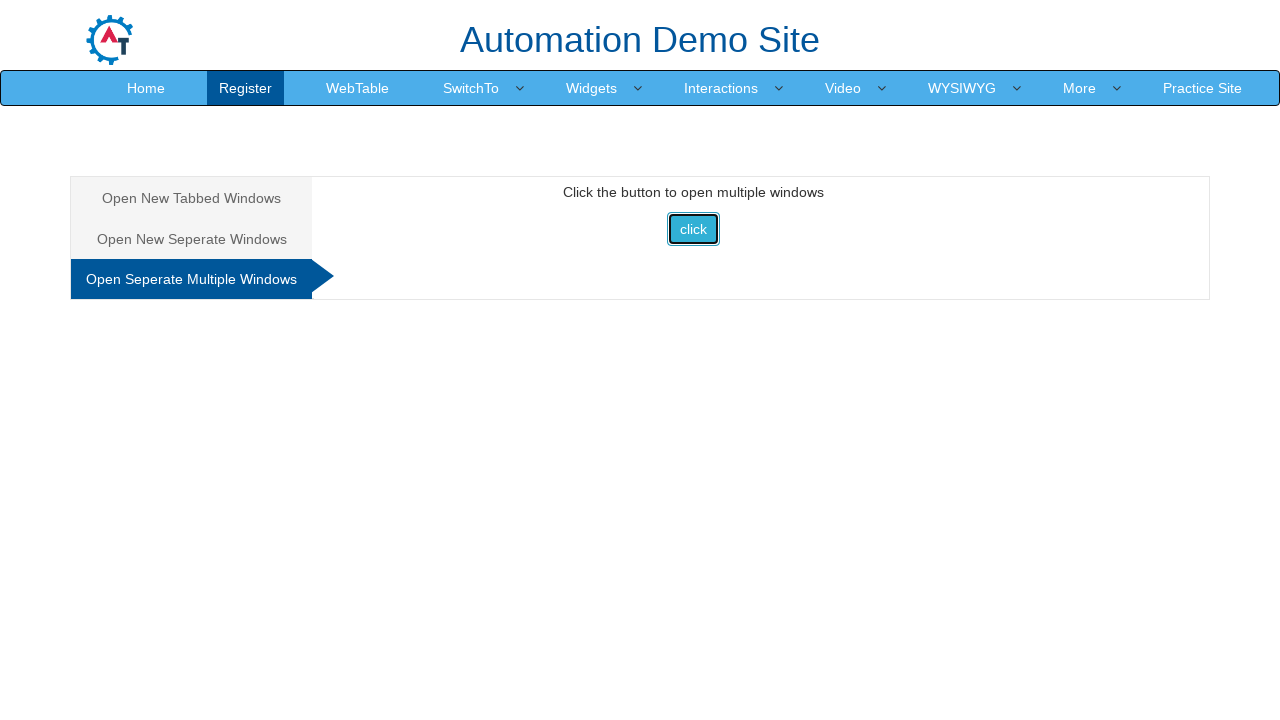